Navigates to a GitHub Pages website and verifies the page loads successfully

Starting URL: https://jmaen.github.io/

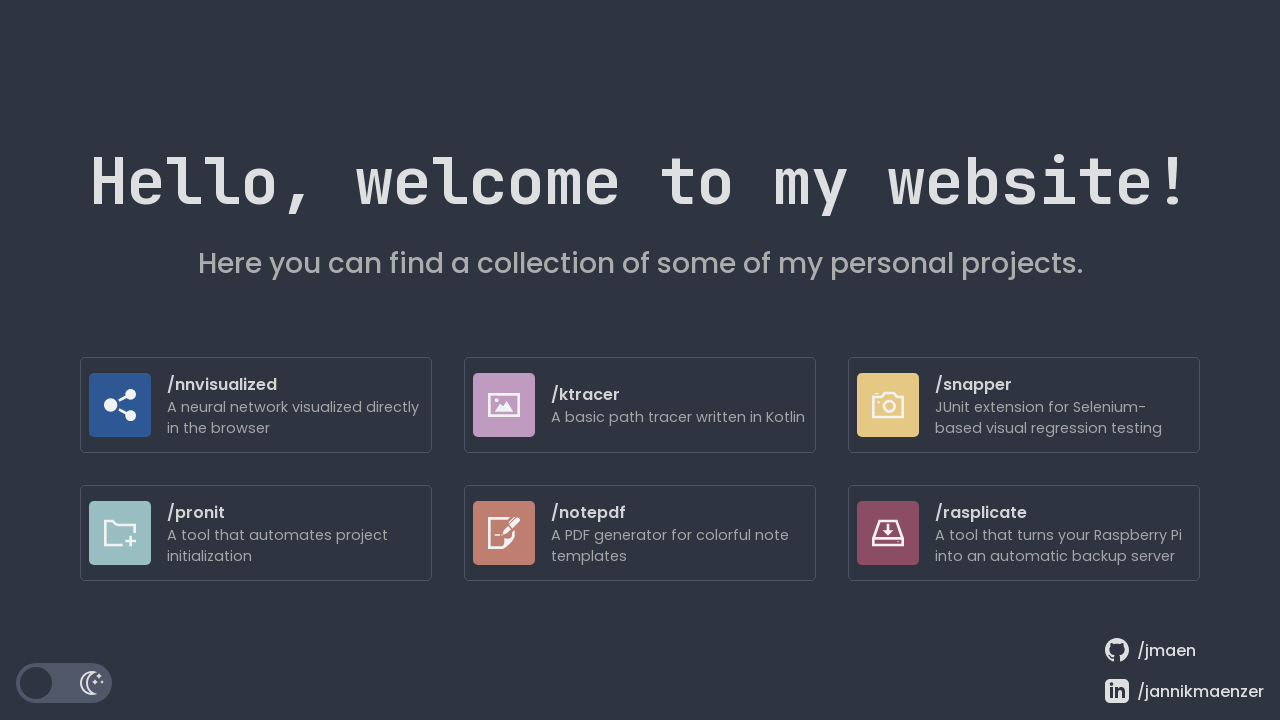

Waited for page to reach domcontentloaded state
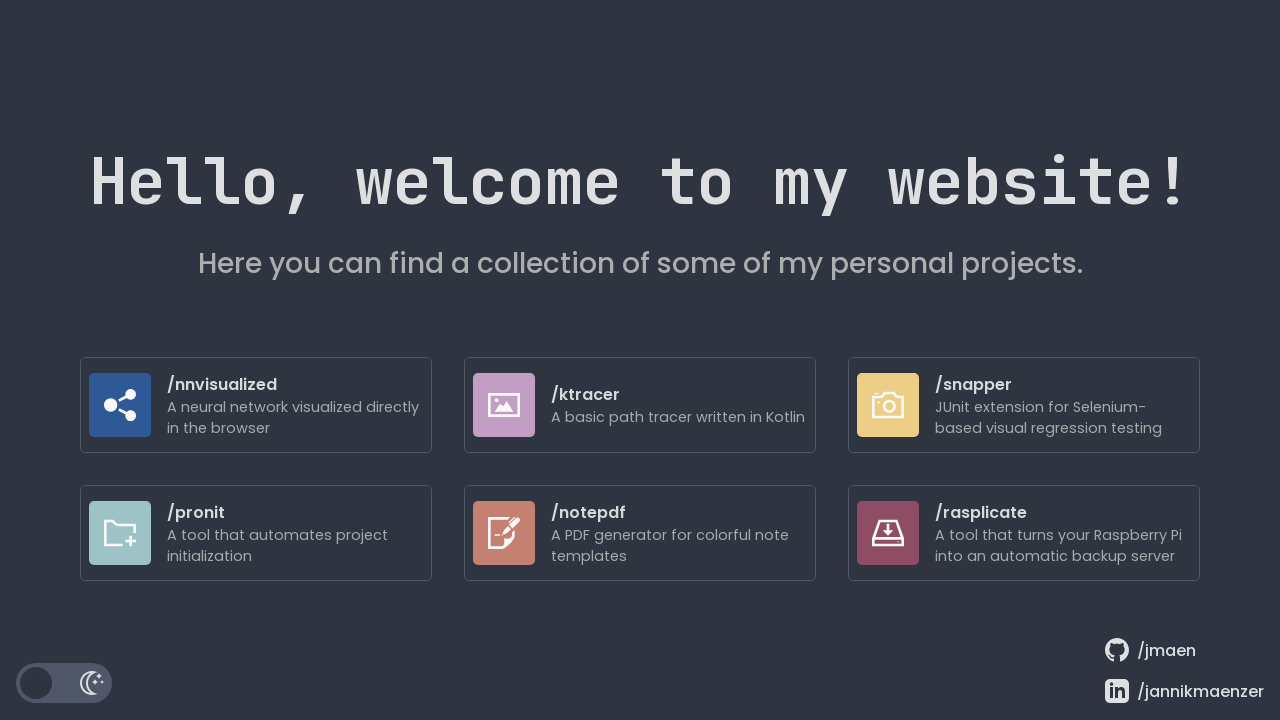

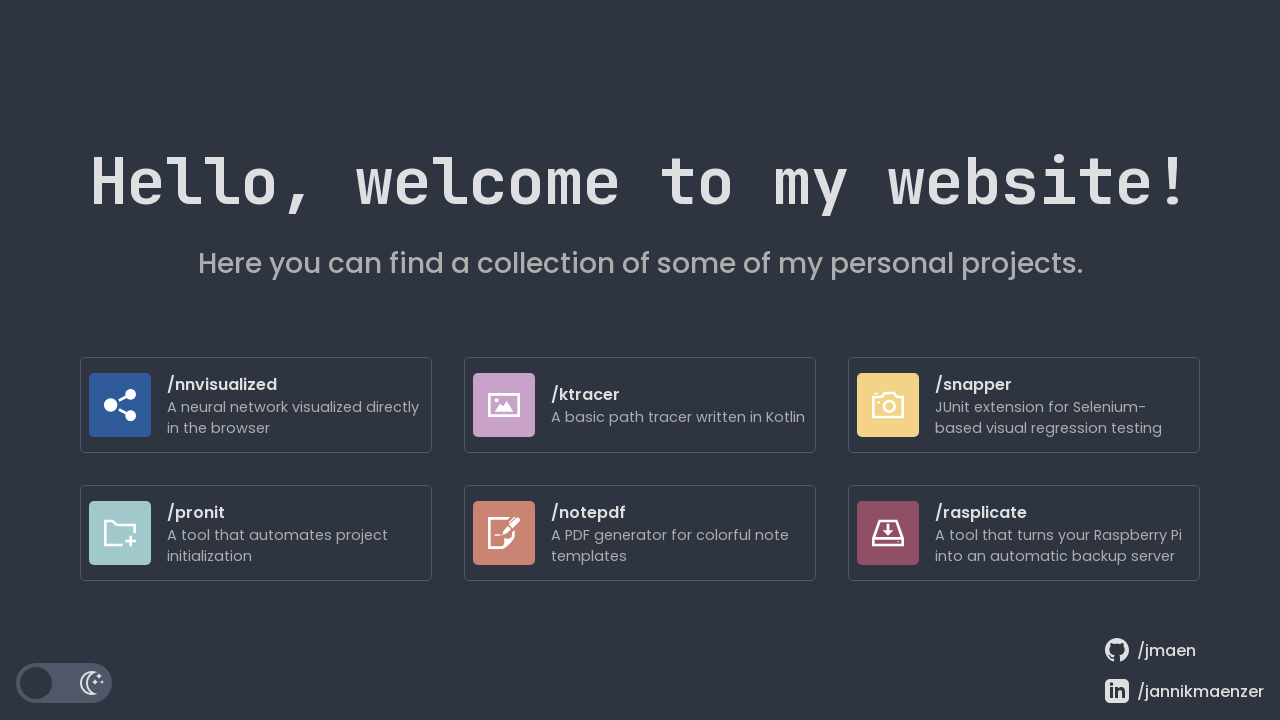